Tests basic browser navigation by loading the main page, then navigating to the samples page to verify navigation functionality works correctly.

Starting URL: https://www.mycontactform.com

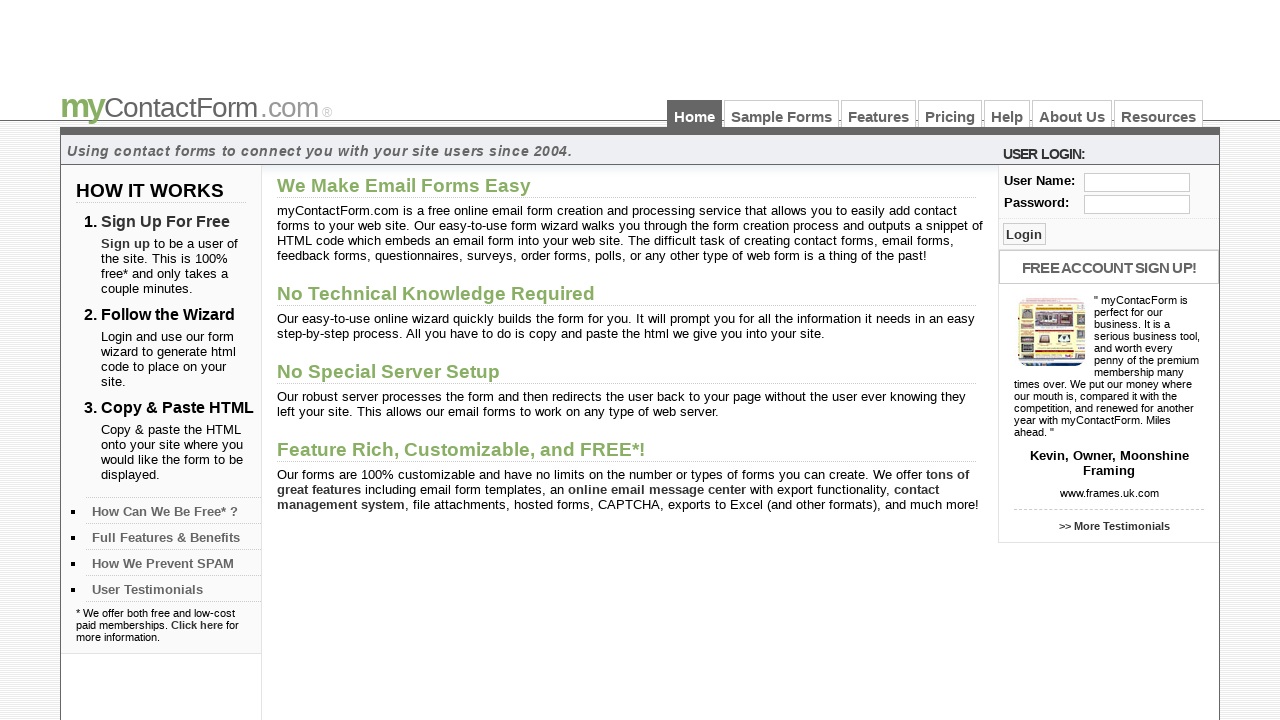

Navigated to samples page at https://www.mycontactform.com/samples.php
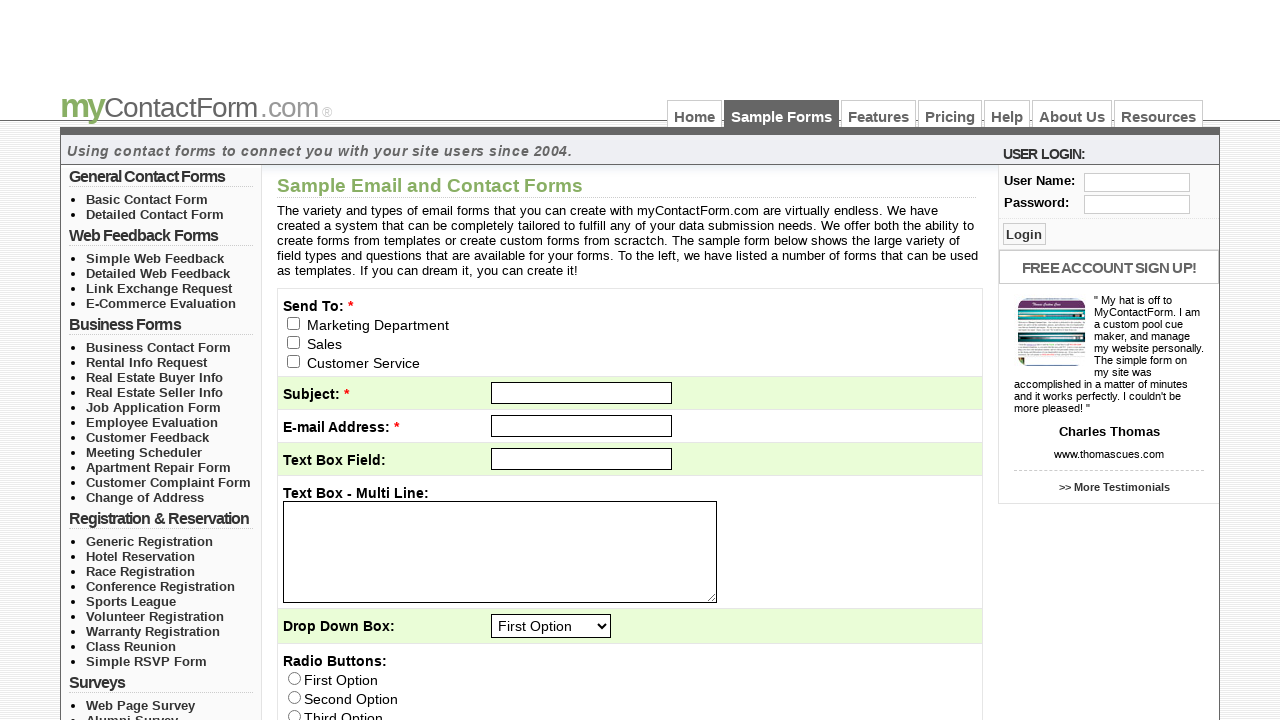

Waited for page DOM content to load
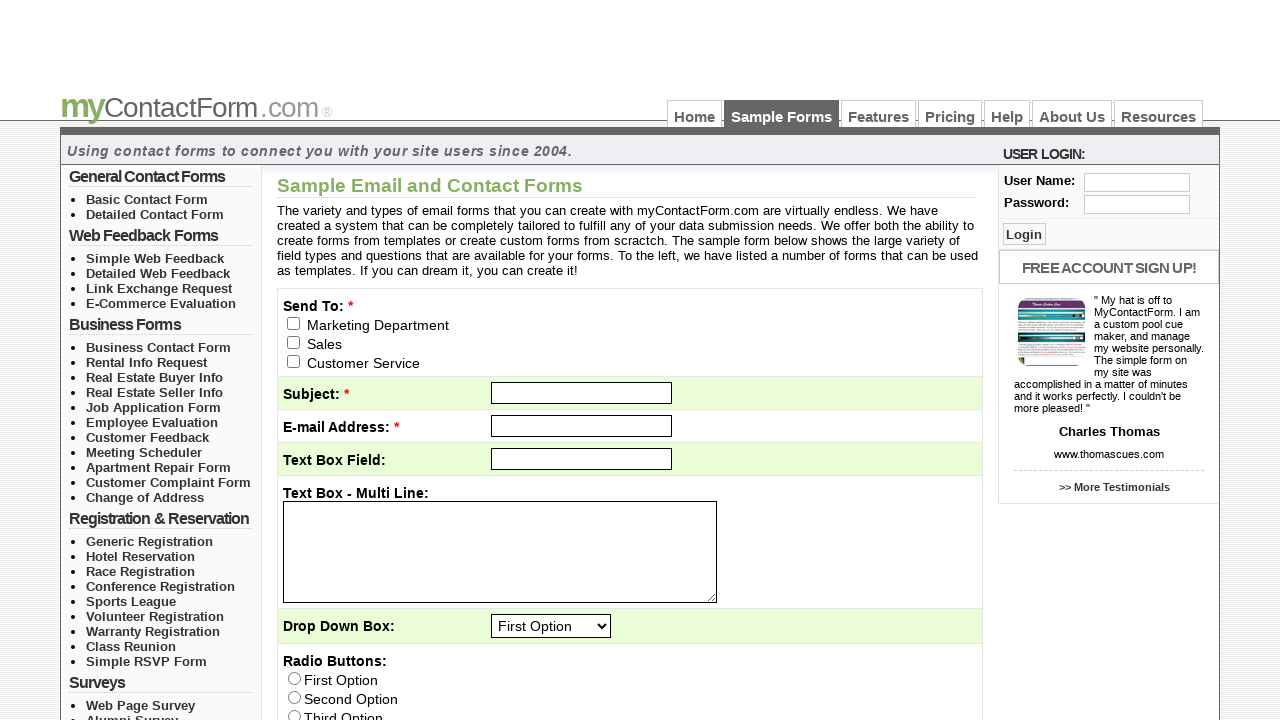

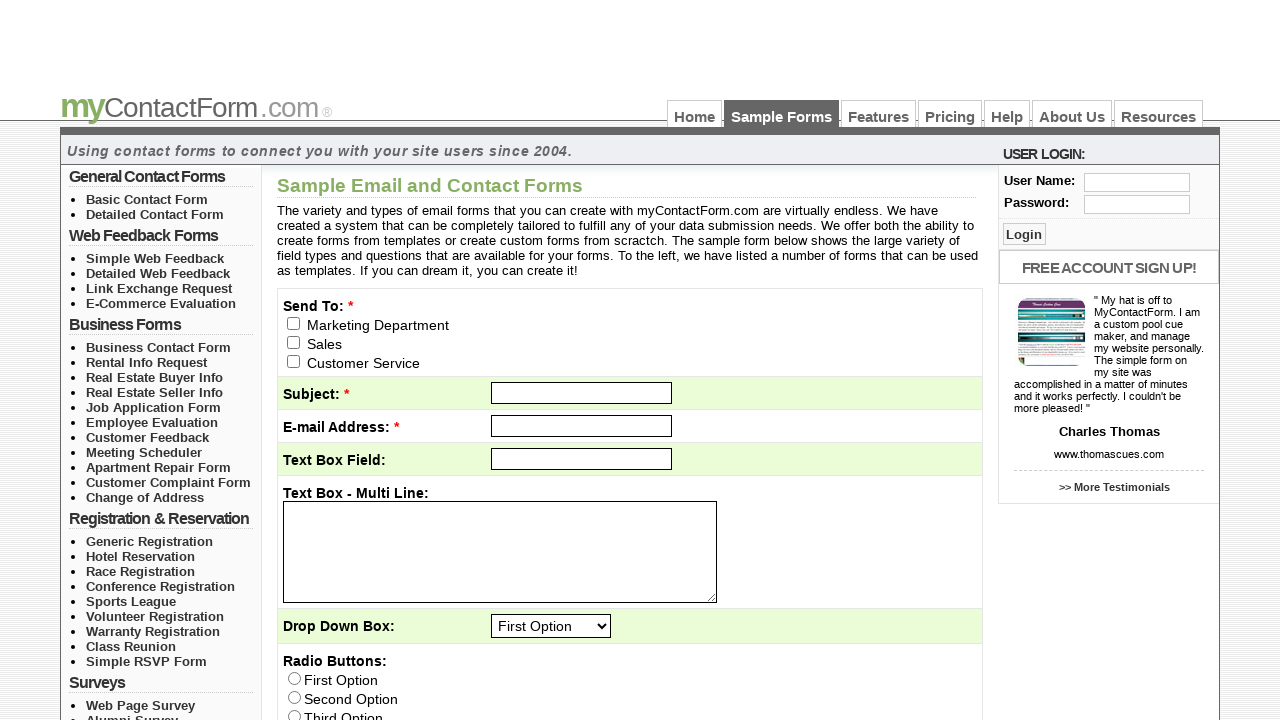